Tests a latitude/longitude to address converter tool by switching to an iframe, filling in latitude and longitude coordinates, and clicking the "Determine Address" button to get the location result.

Starting URL: https://stevemorse.org/jcal/latlon.php

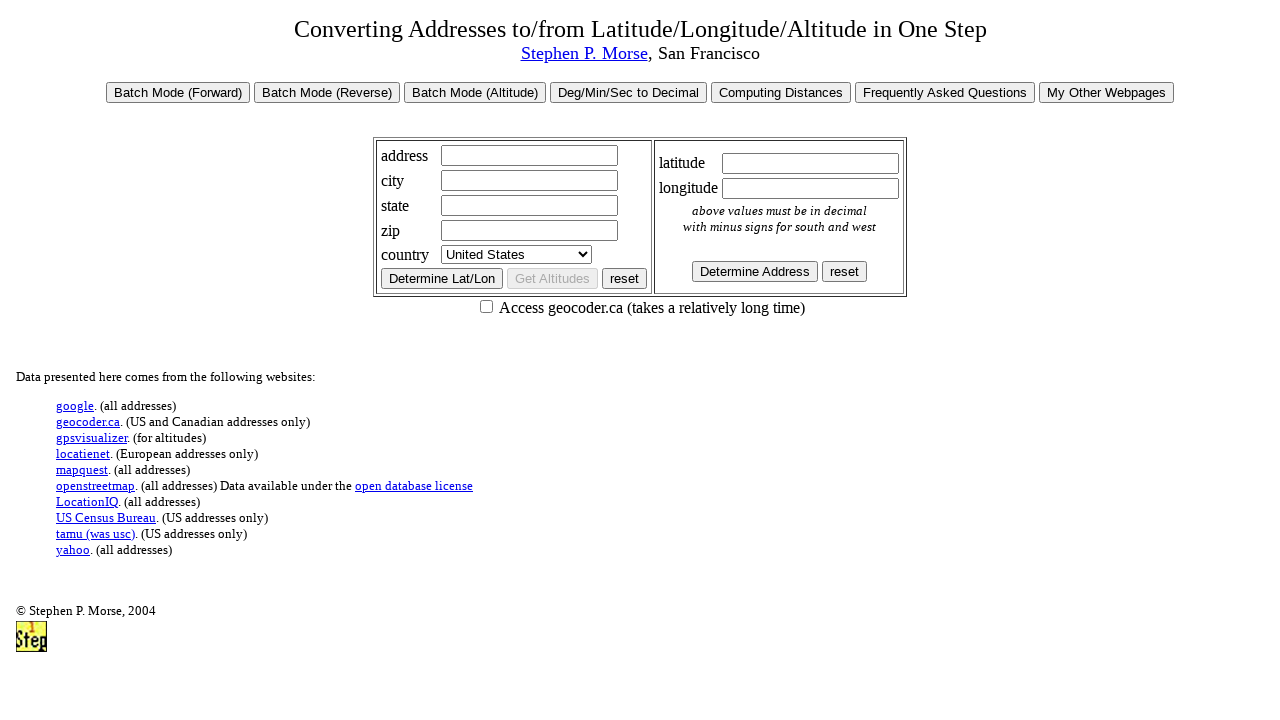

Waited for iframe to be present on the page
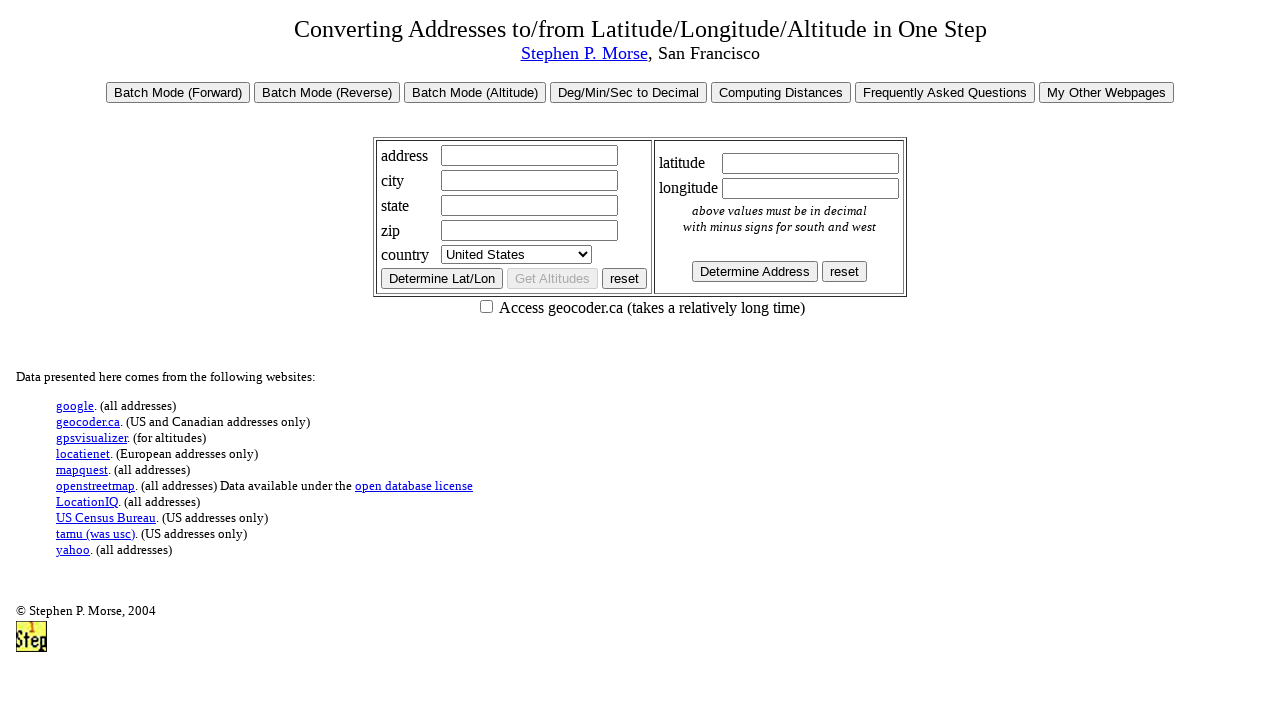

Located and switched to the first iframe
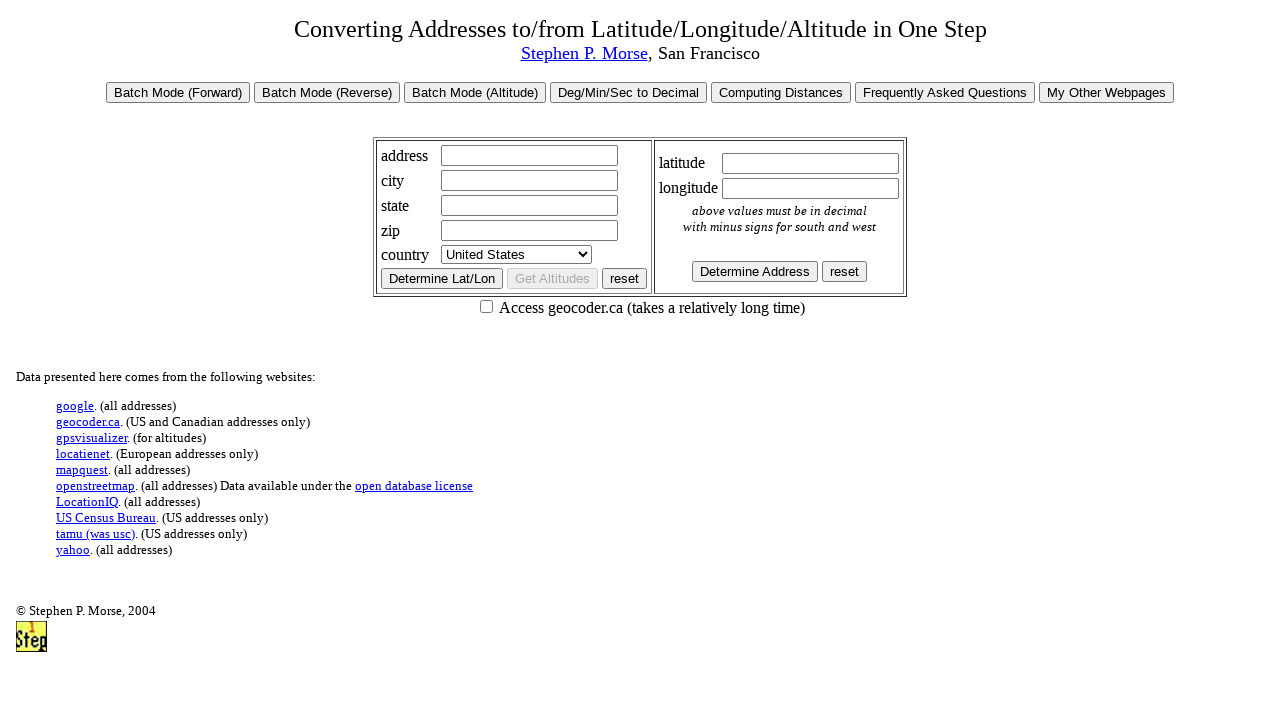

Filled latitude field with 40.7128 on iframe >> nth=0 >> internal:control=enter-frame >> input[name='latitude']
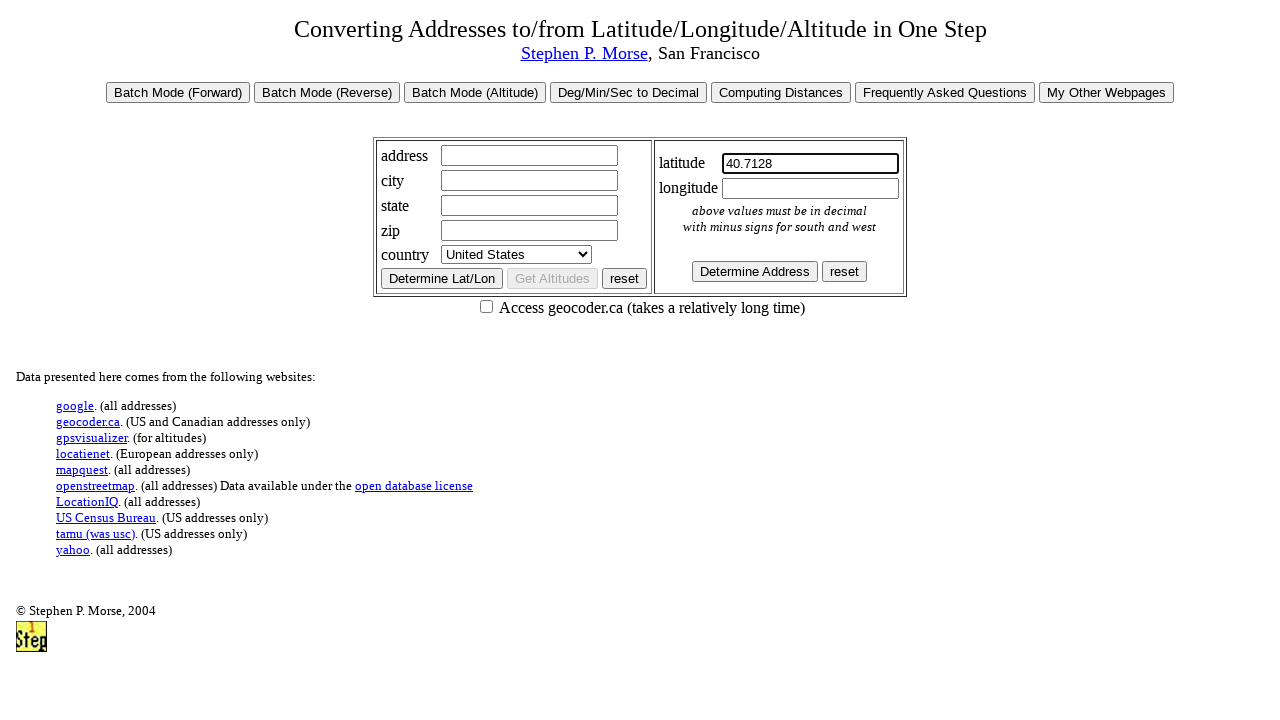

Filled longitude field with -74.0060 on iframe >> nth=0 >> internal:control=enter-frame >> input[name='longitude']
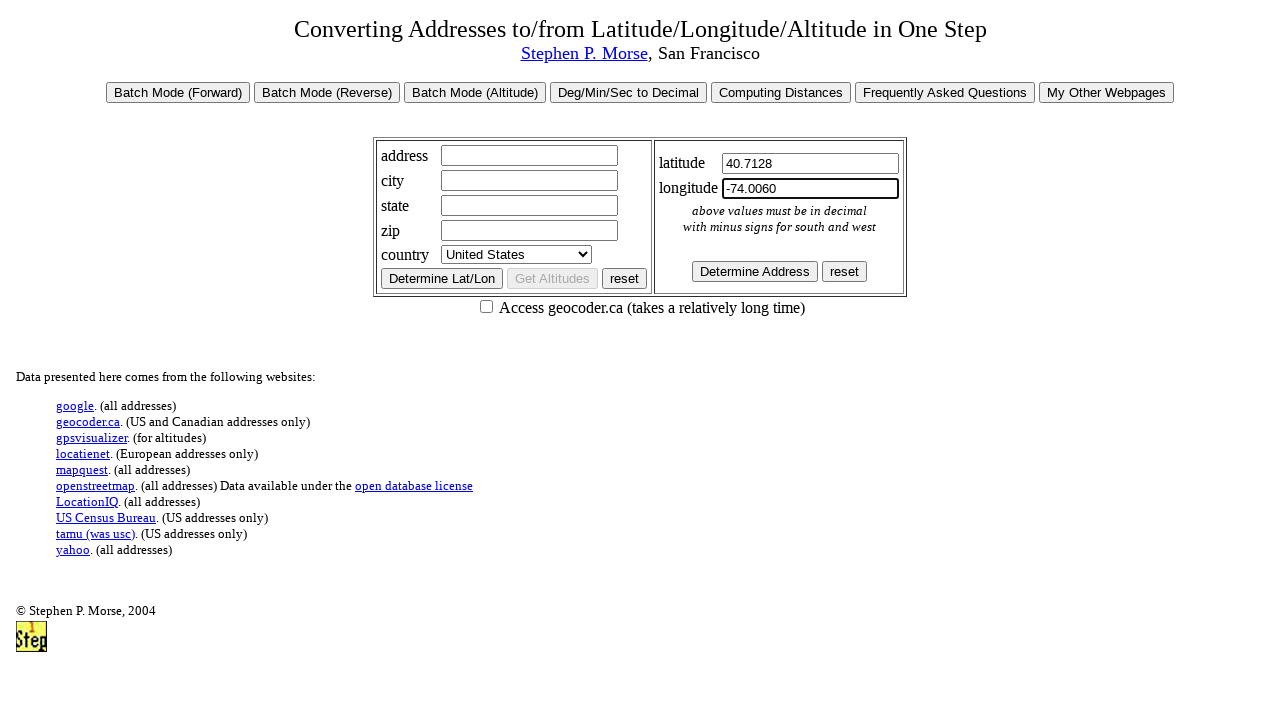

Clicked the 'Determine Address' button at (754, 271) on iframe >> nth=0 >> internal:control=enter-frame >> input[type='button'][value='D
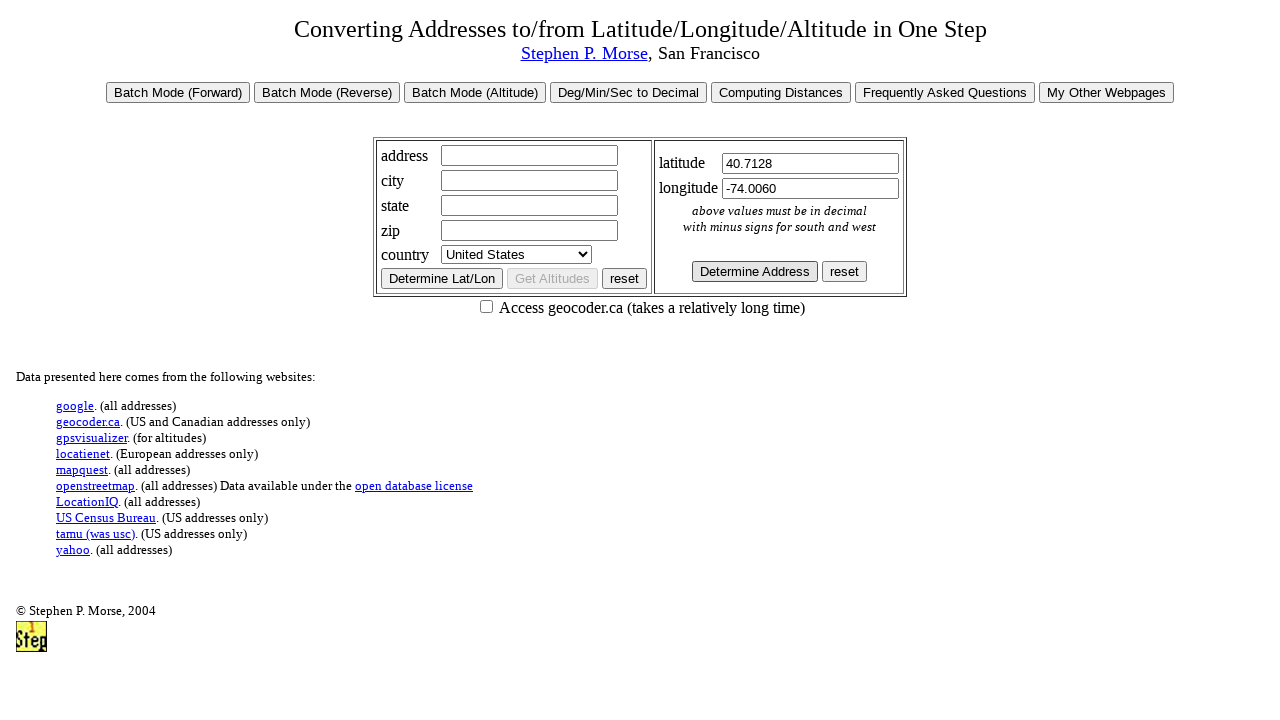

Waited 1000ms for results to load
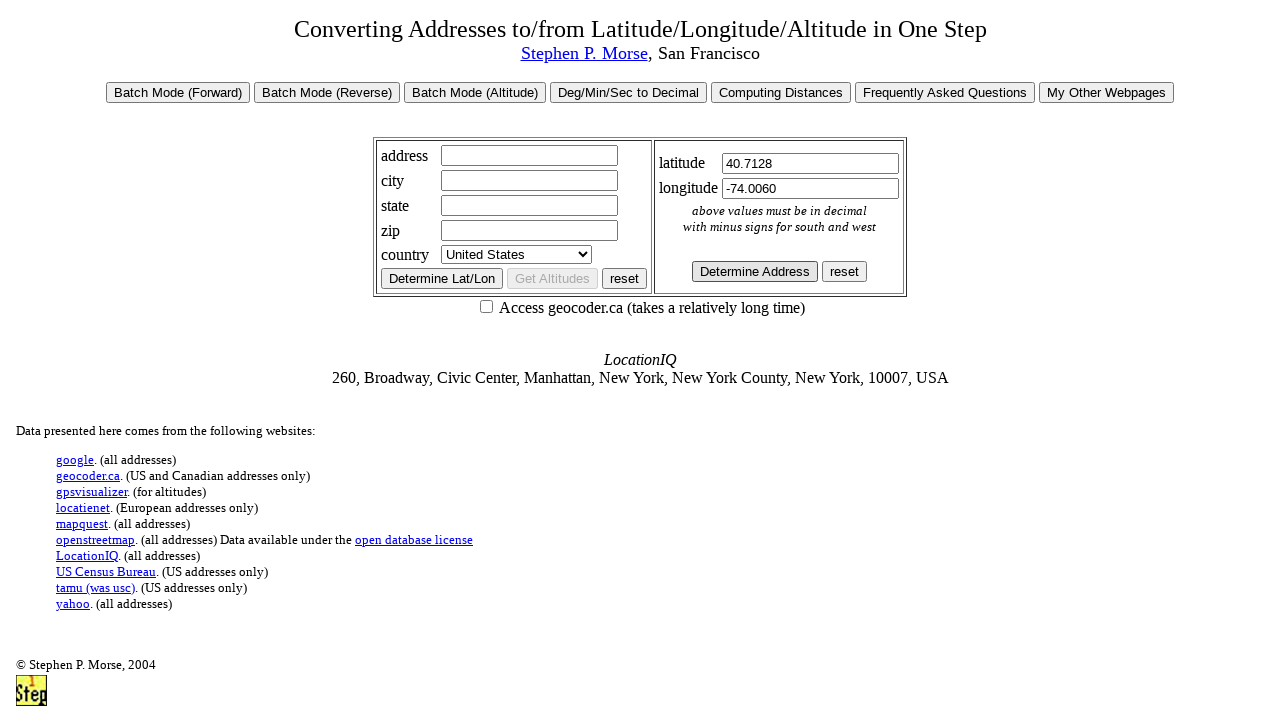

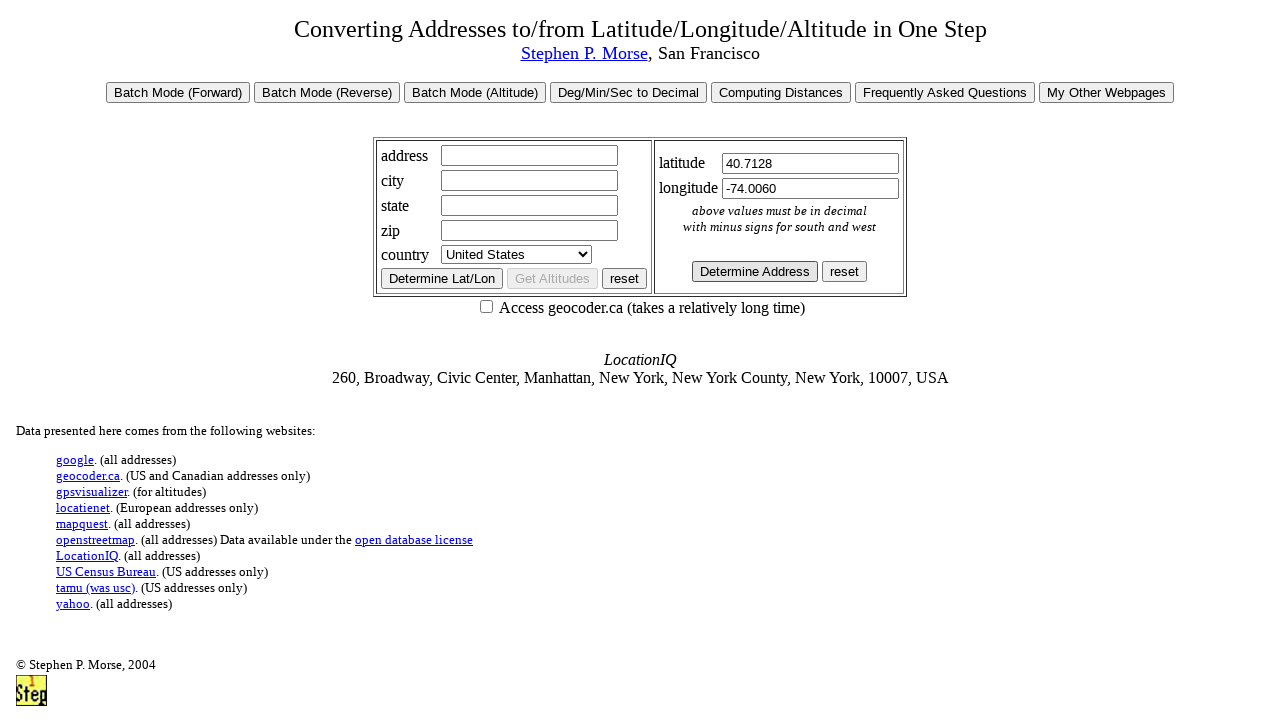